Tests clearing the completed state of all items by unchecking toggle-all

Starting URL: https://demo.playwright.dev/todomvc

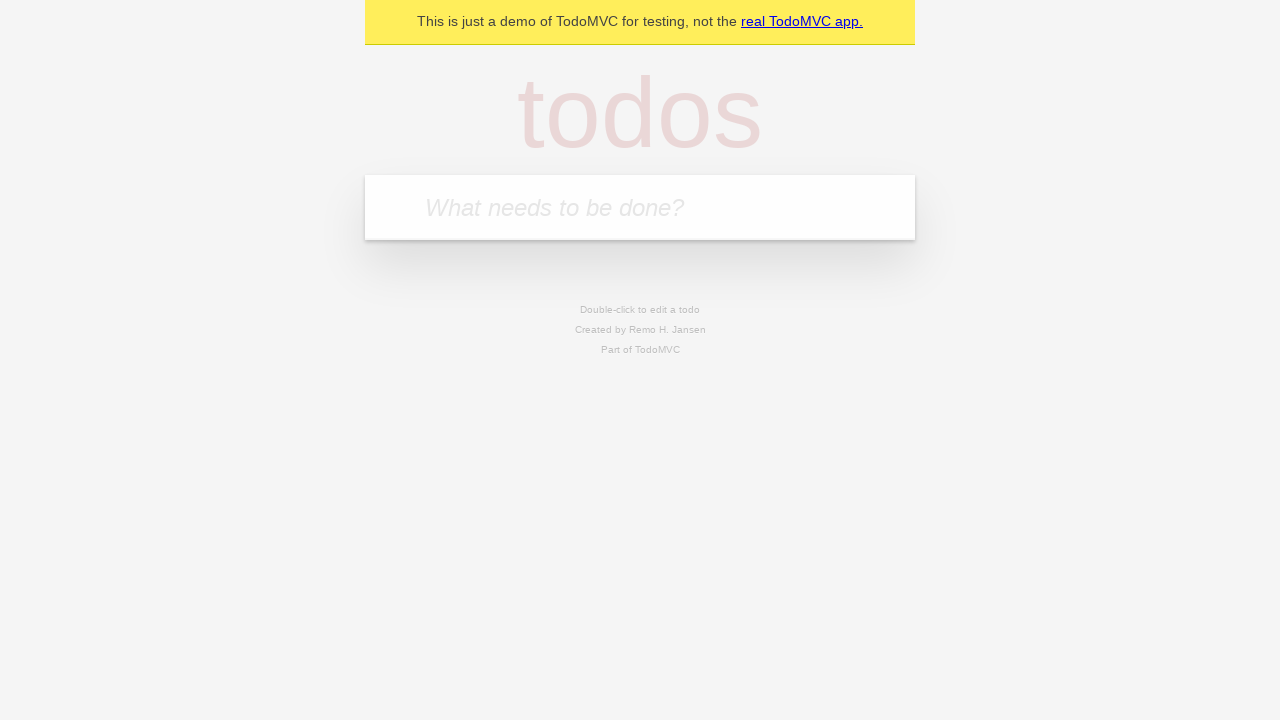

Filled todo input with 'buy some cheese' on internal:attr=[placeholder="What needs to be done?"i]
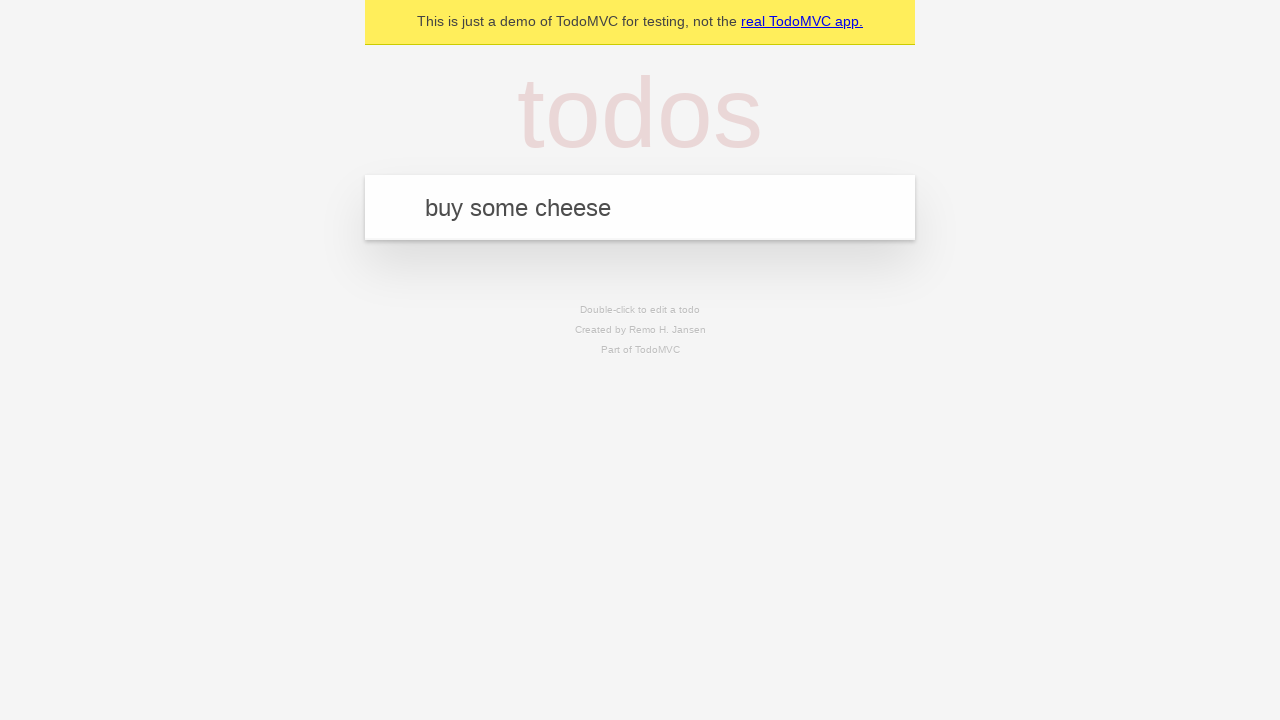

Pressed Enter to create first todo on internal:attr=[placeholder="What needs to be done?"i]
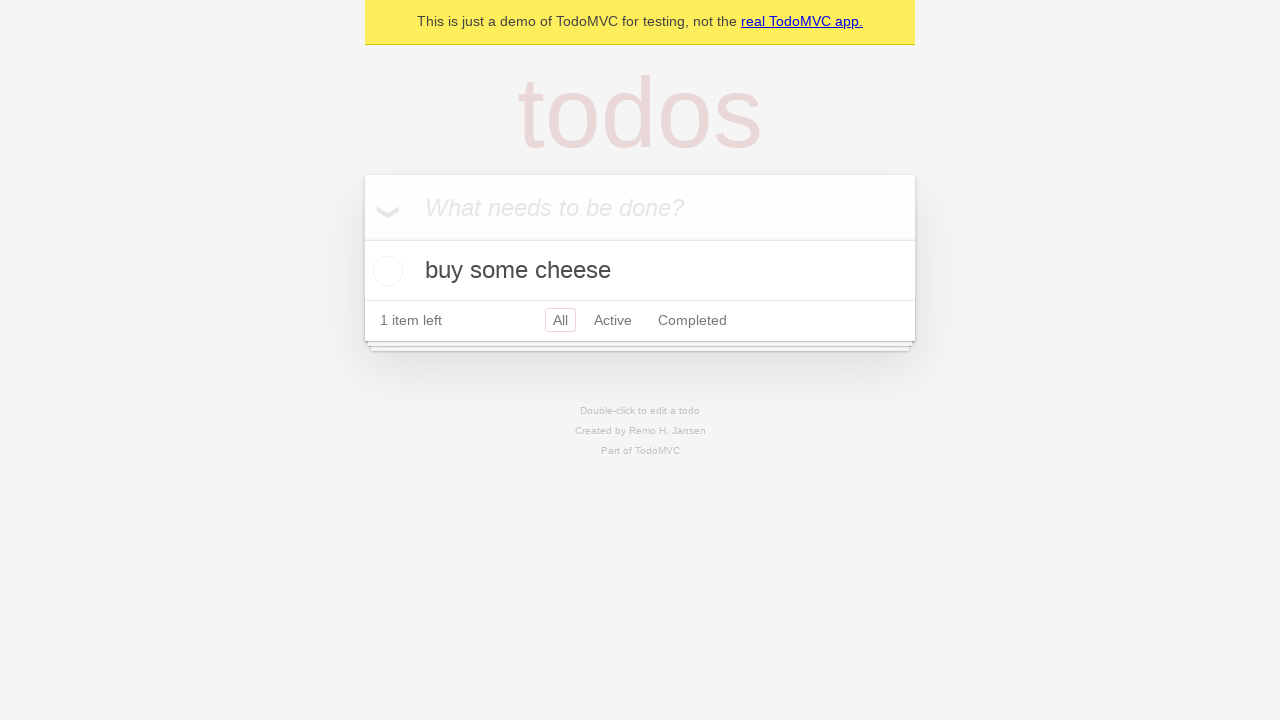

Filled todo input with 'feed the cat' on internal:attr=[placeholder="What needs to be done?"i]
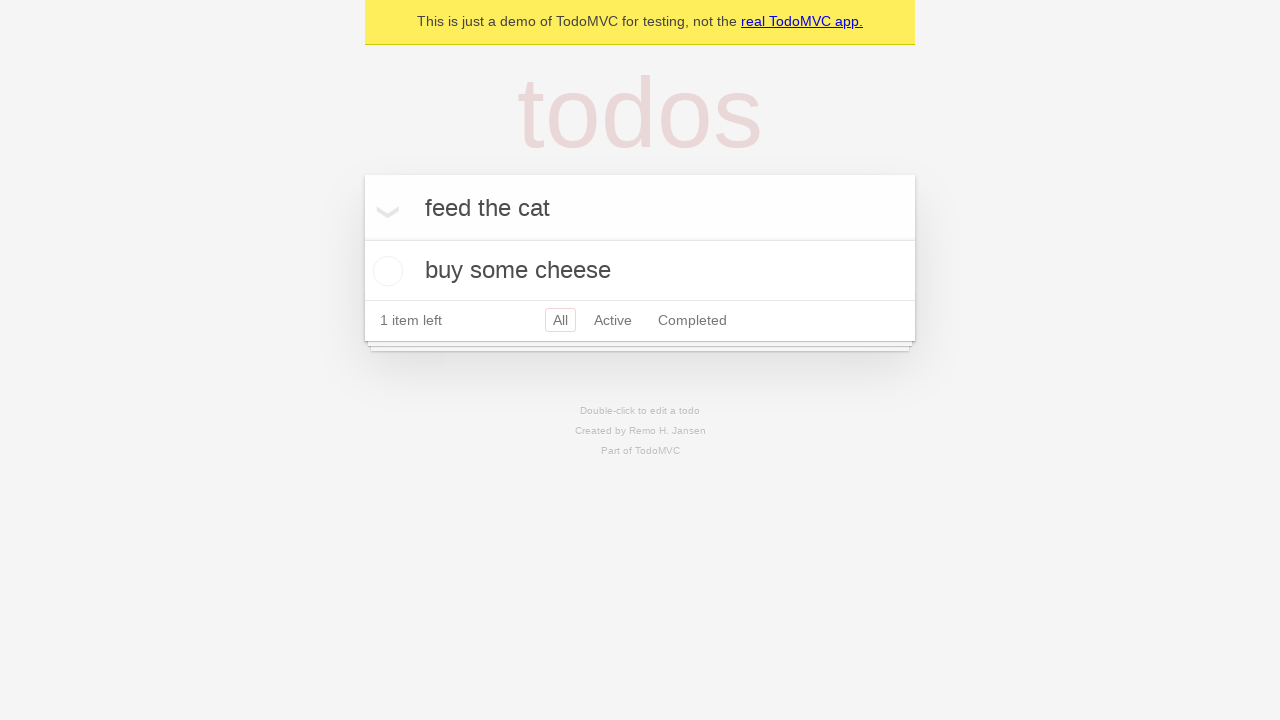

Pressed Enter to create second todo on internal:attr=[placeholder="What needs to be done?"i]
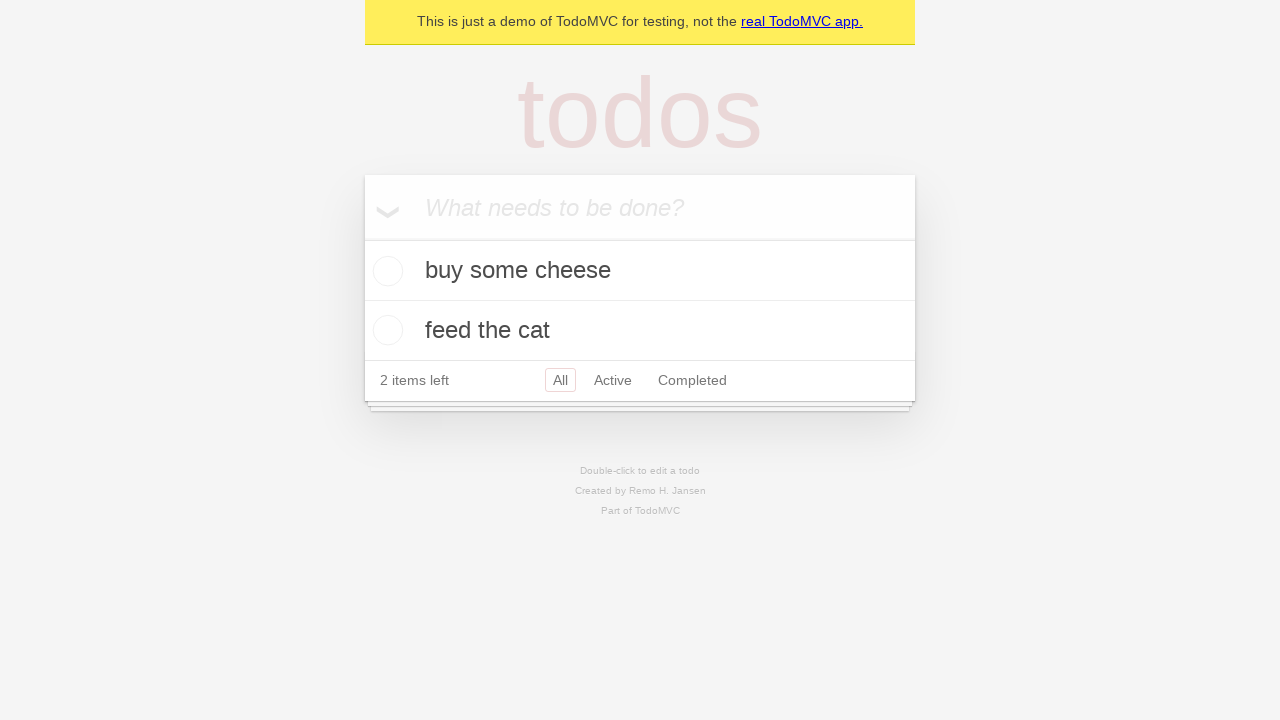

Filled todo input with 'book a doctors appointment' on internal:attr=[placeholder="What needs to be done?"i]
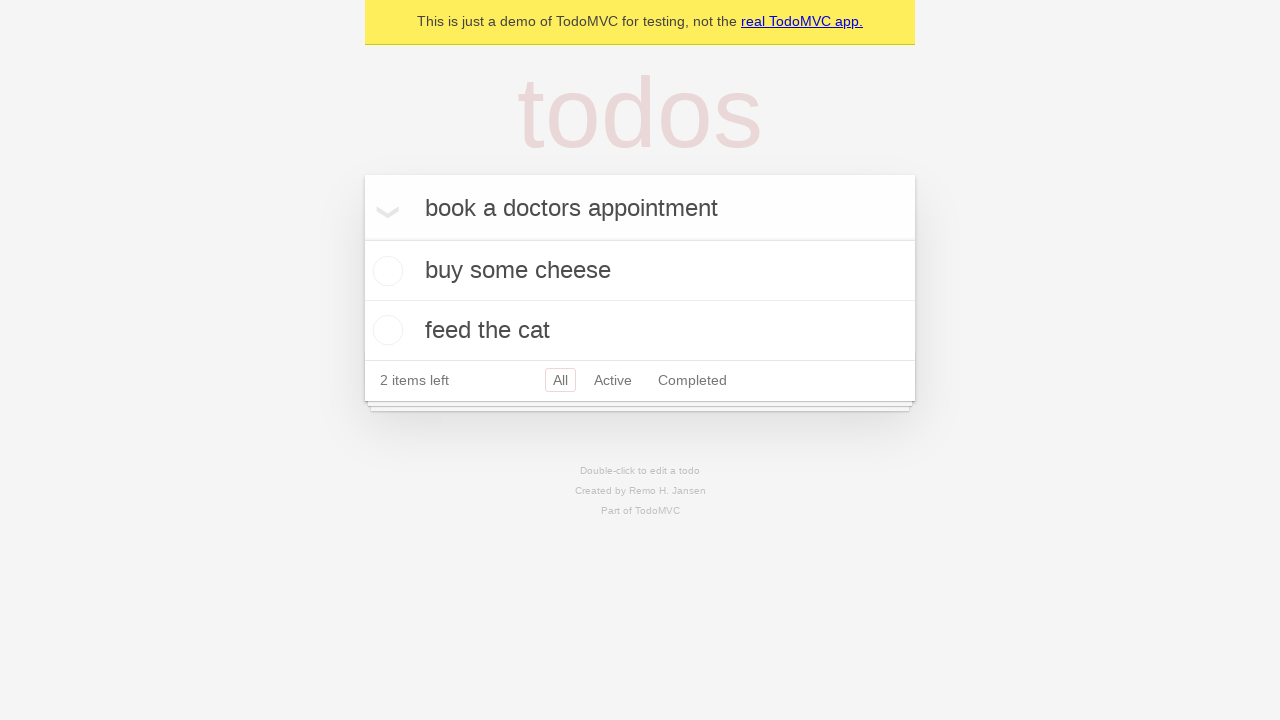

Pressed Enter to create third todo on internal:attr=[placeholder="What needs to be done?"i]
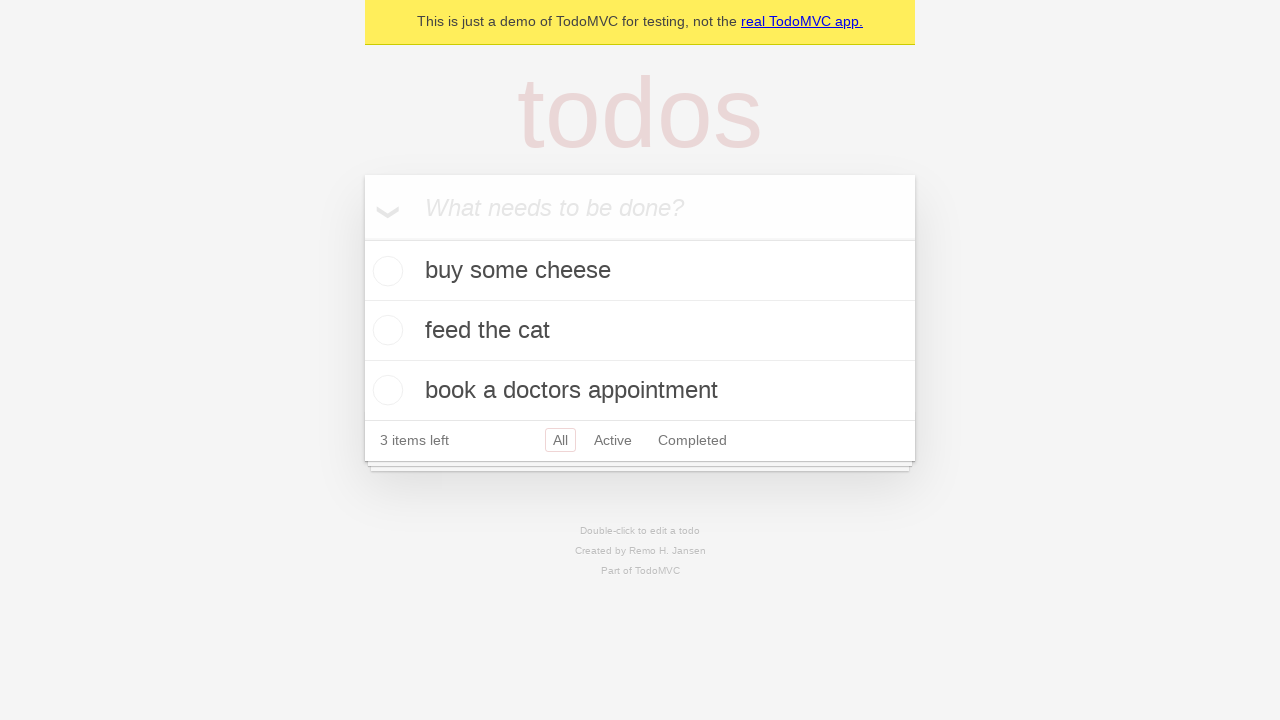

Checked toggle-all to mark all items as complete at (362, 238) on internal:label="Mark all as complete"i
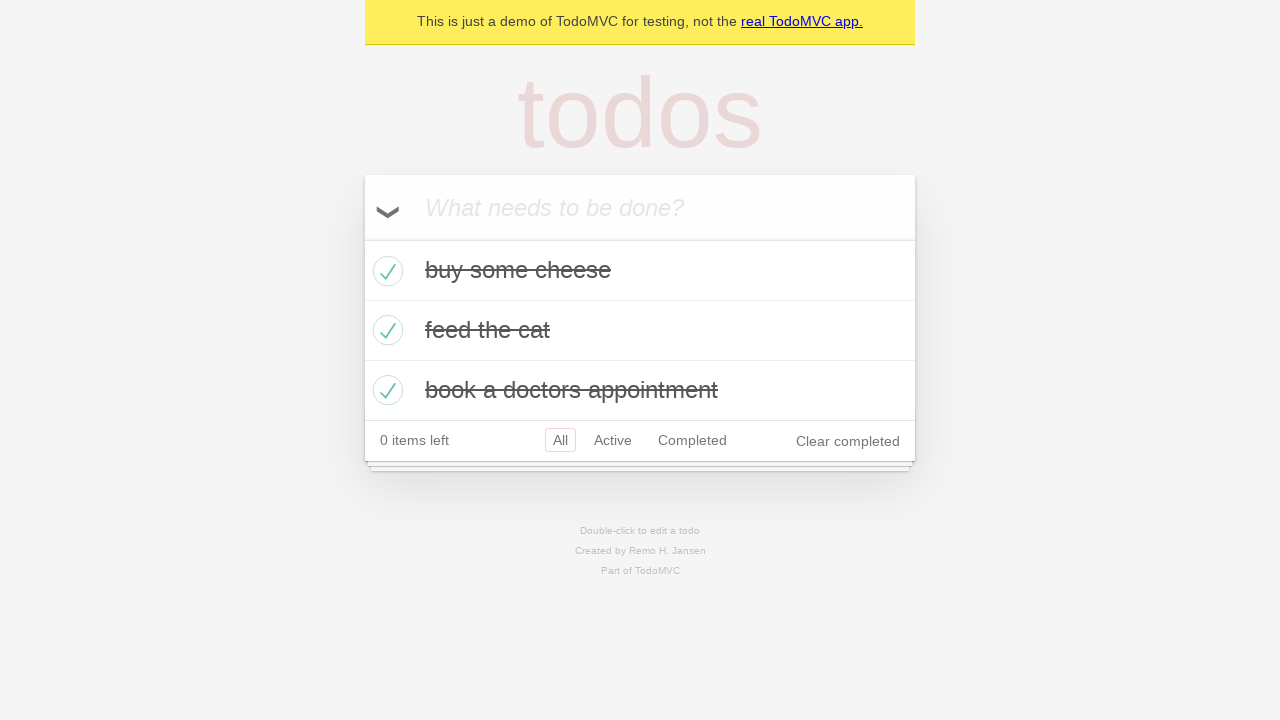

Unchecked toggle-all to clear completed state of all items at (362, 238) on internal:label="Mark all as complete"i
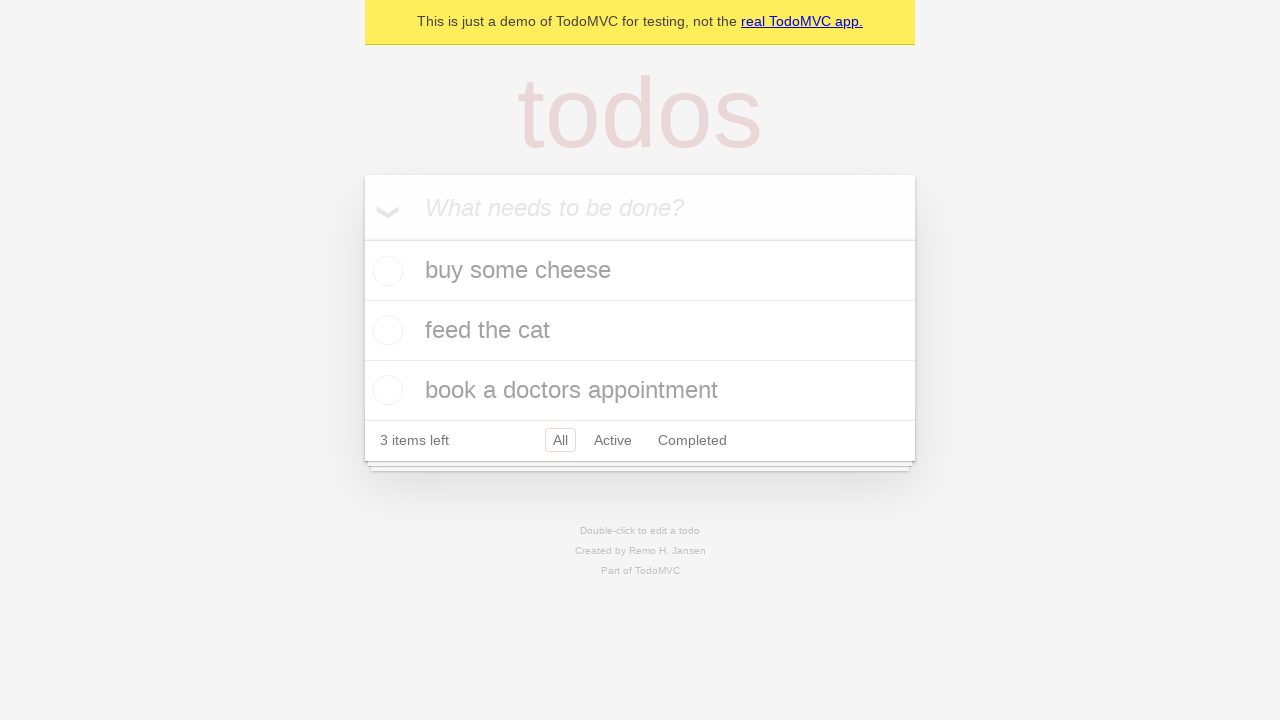

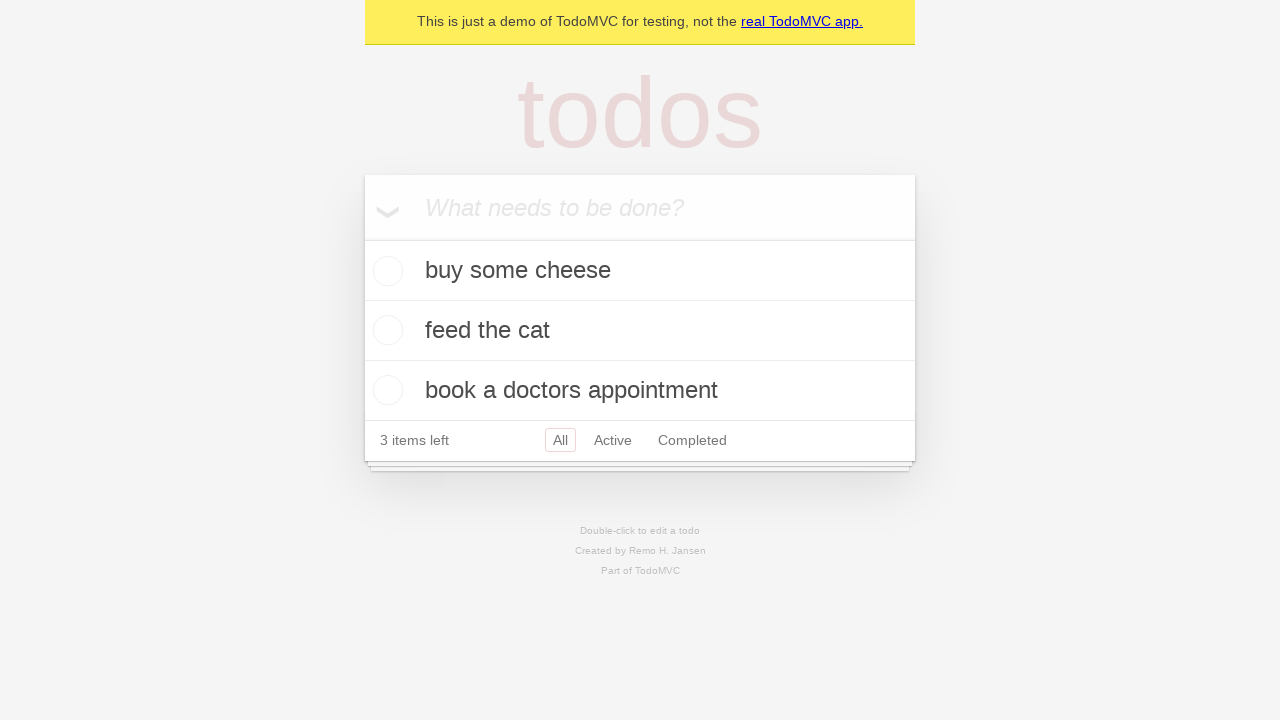